Tests window handling functionality by clicking a link that opens a new window, switching between windows, and verifying content in each window

Starting URL: https://the-internet.herokuapp.com/windows

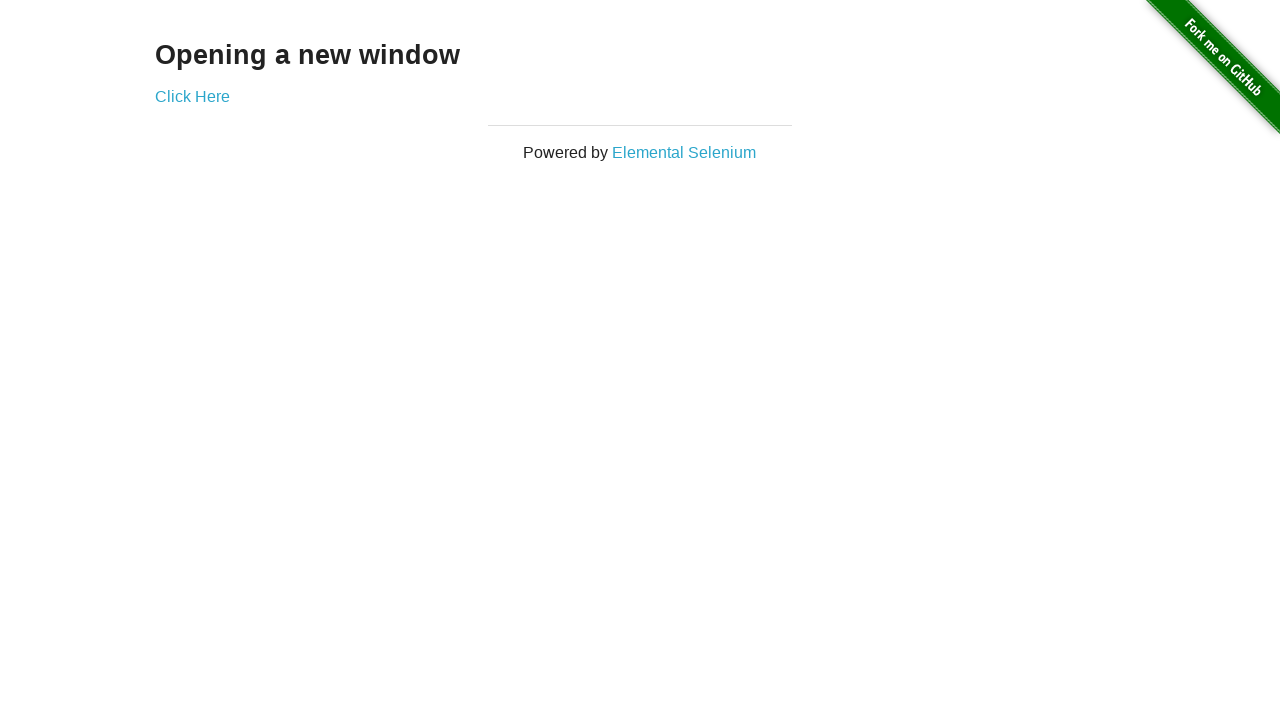

Clicked 'Click Here' link to open new window at (192, 96) on text=Click Here
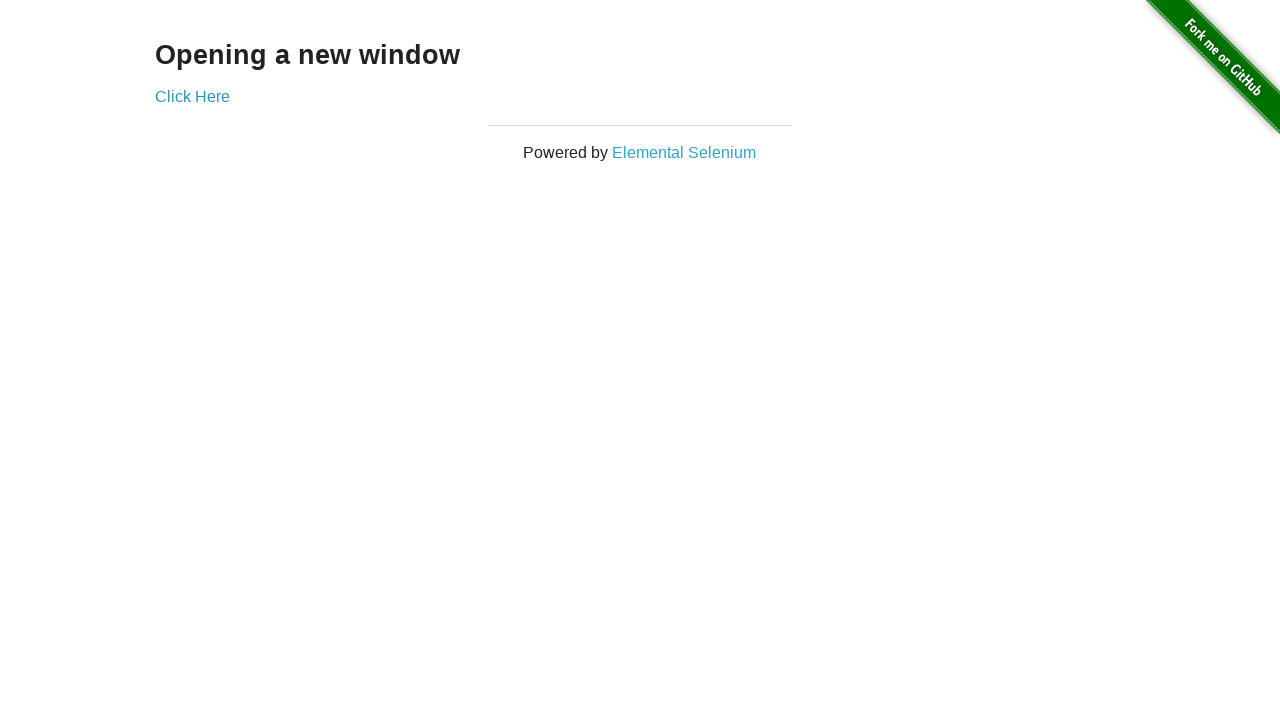

New window opened and captured
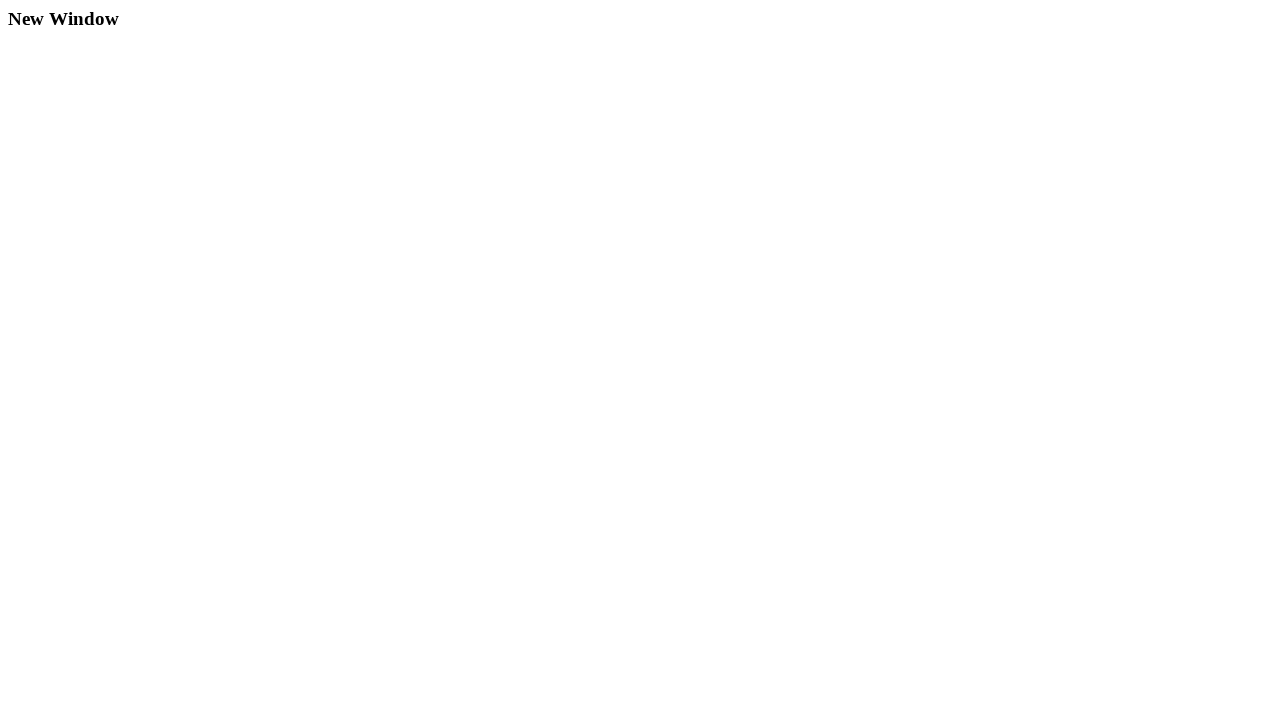

New window finished loading
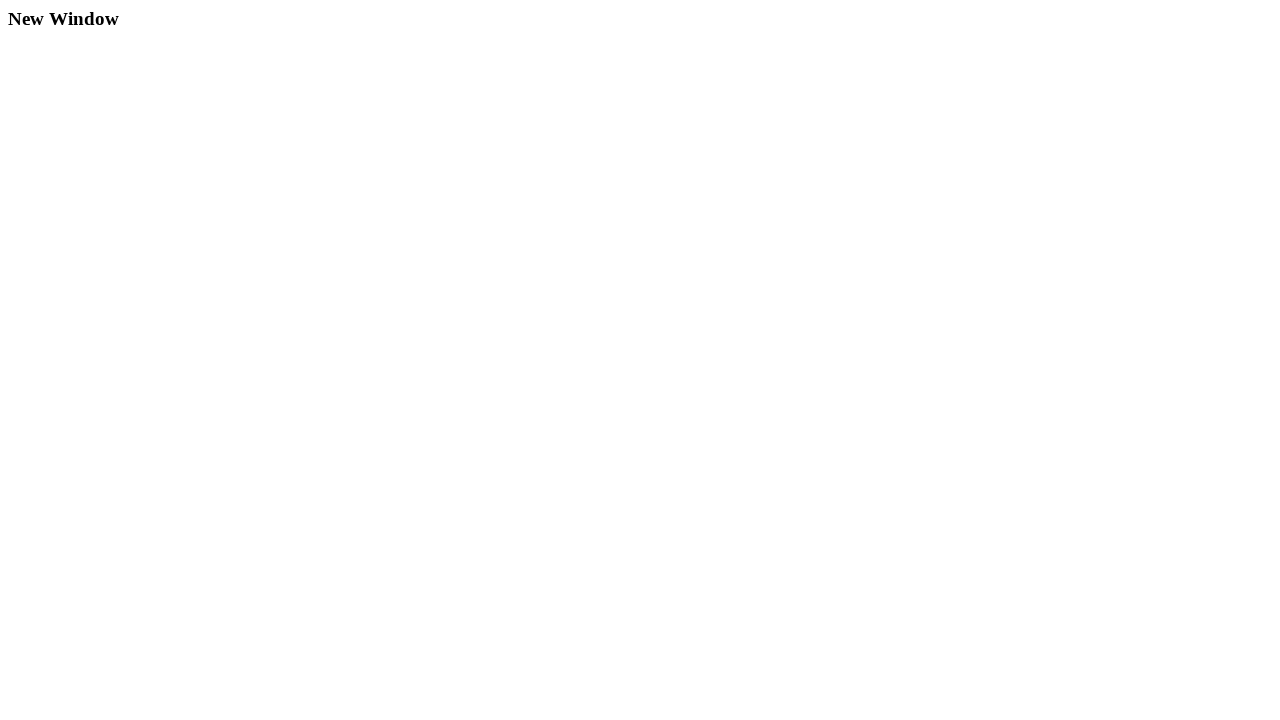

Retrieved h3 text from new window: 'New Window'
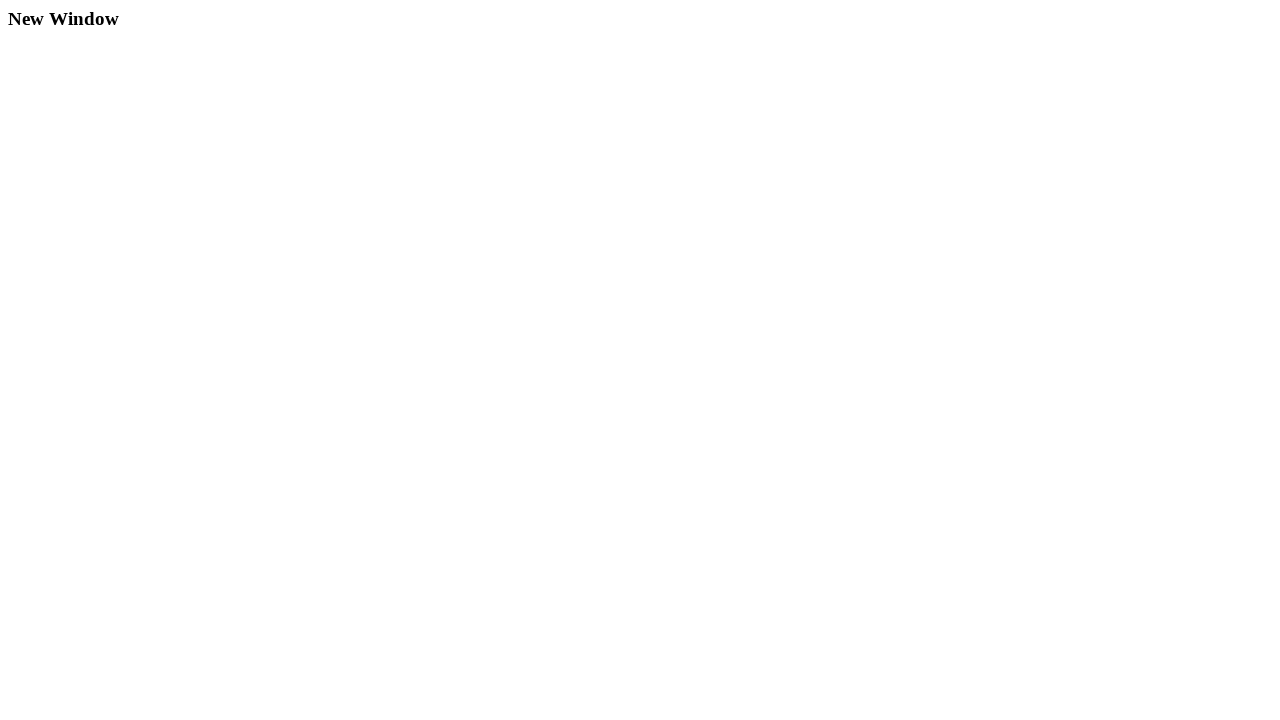

Closed new window
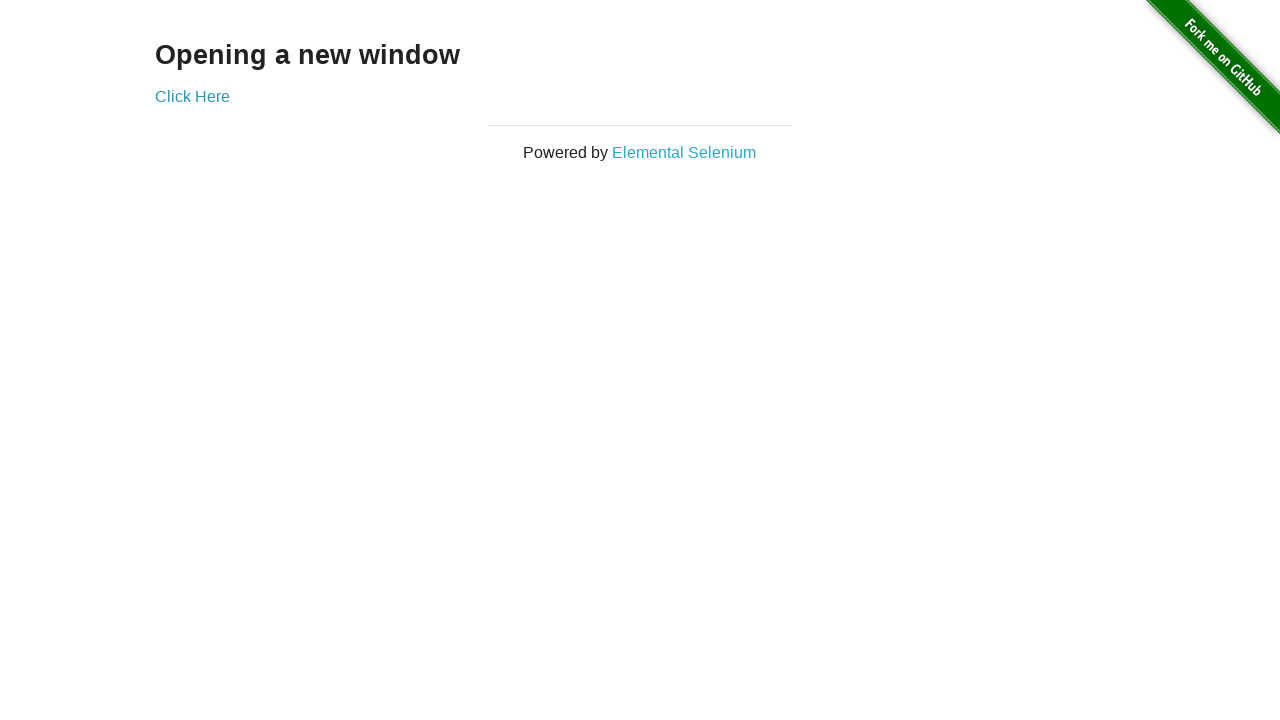

Retrieved h3 text from original window: 'Opening a new window'
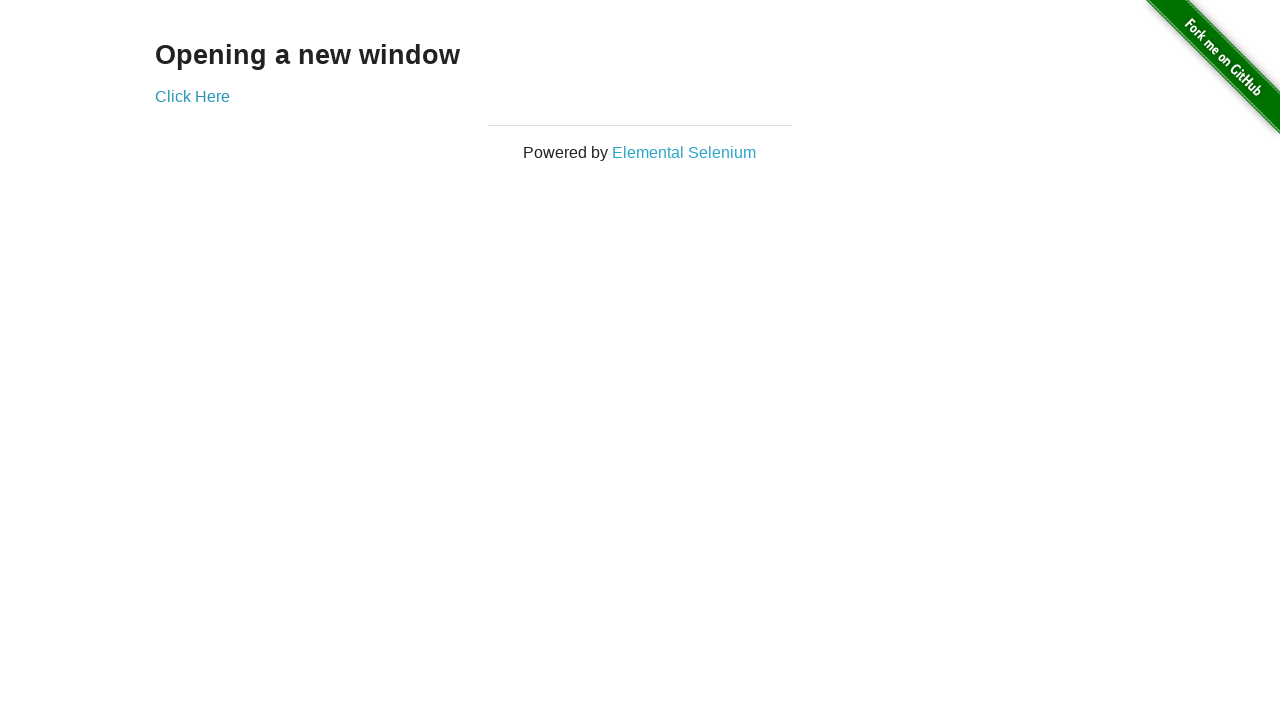

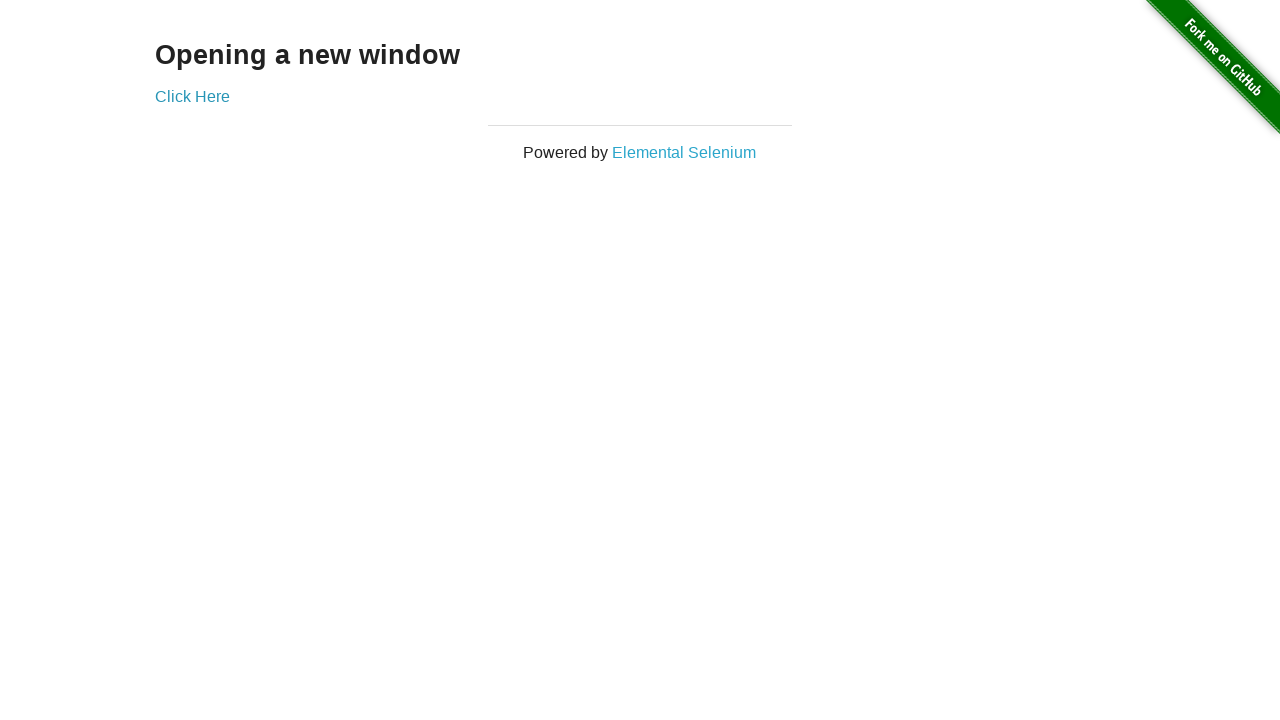